Tests clicking a link that opens a popup window on the omayo test page

Starting URL: https://omayo.blogspot.com/

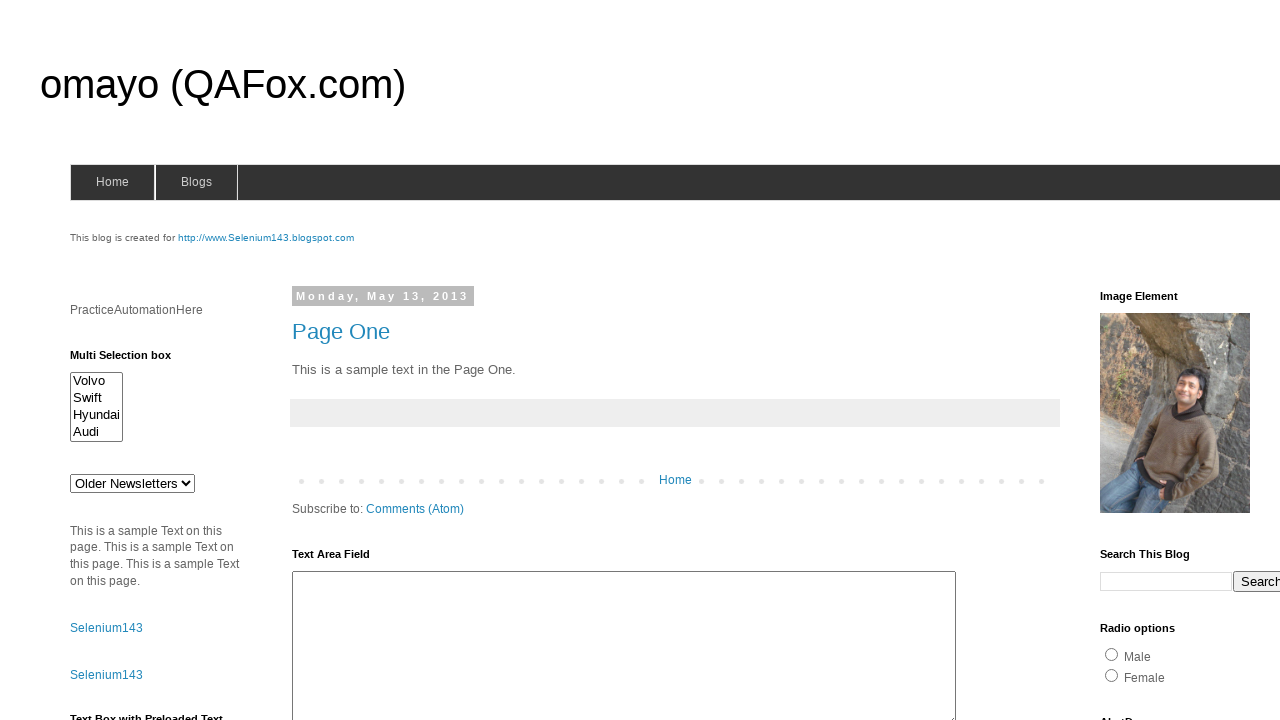

Clicked link to open a popup window at (132, 360) on xpath=//a[.='Open a popup window']
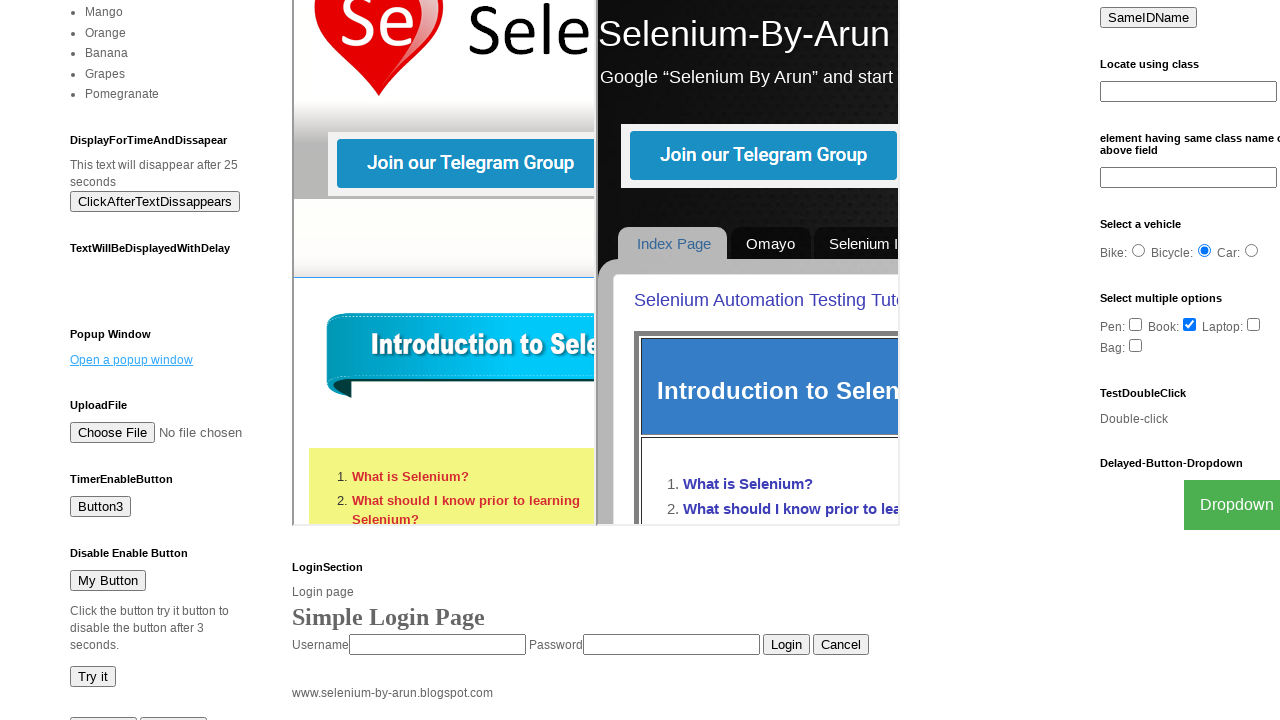

Waited 2 seconds for popup window to open
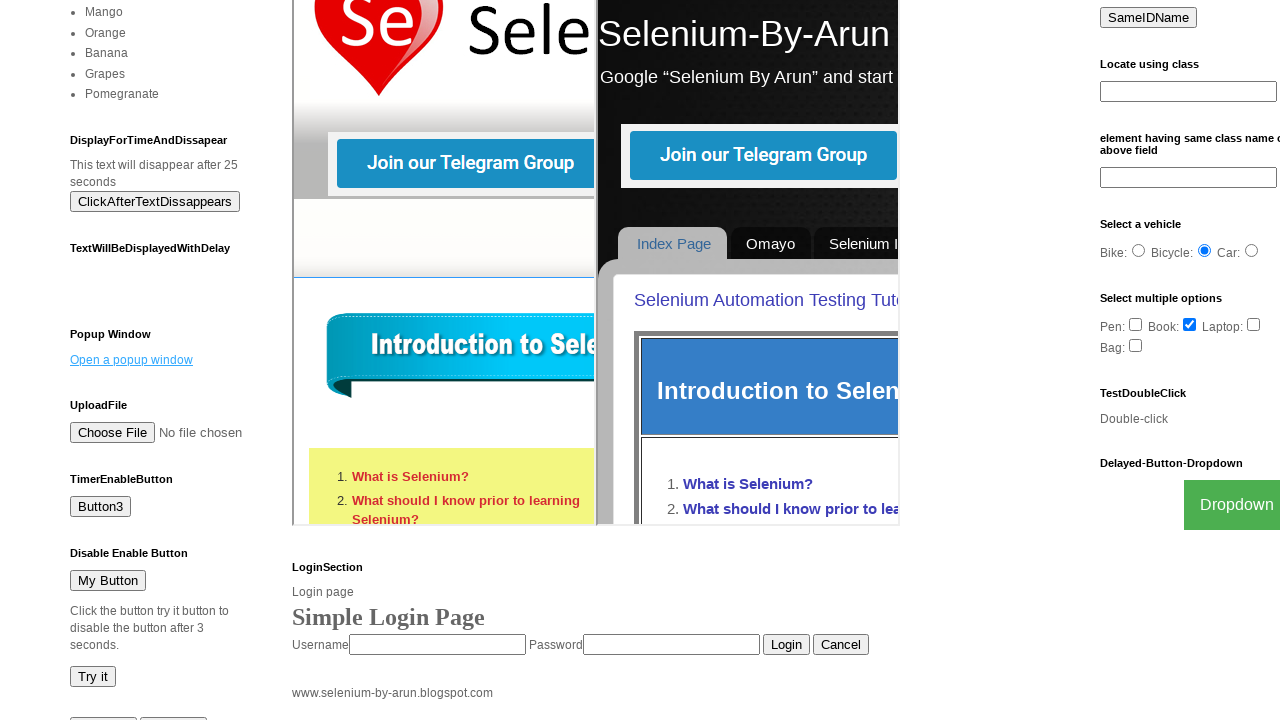

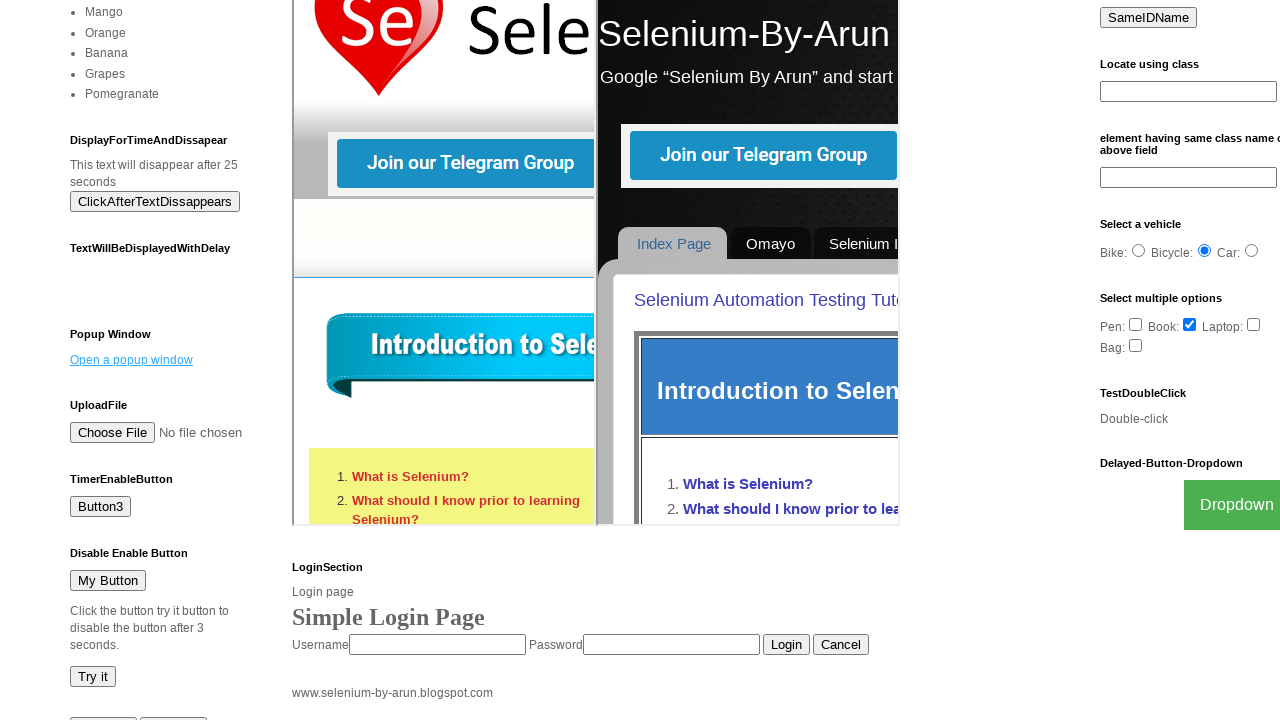